Tests iframe handling by navigating to a frames demo page and switching to the first iframe on the page

Starting URL: https://demoqa.com/frames

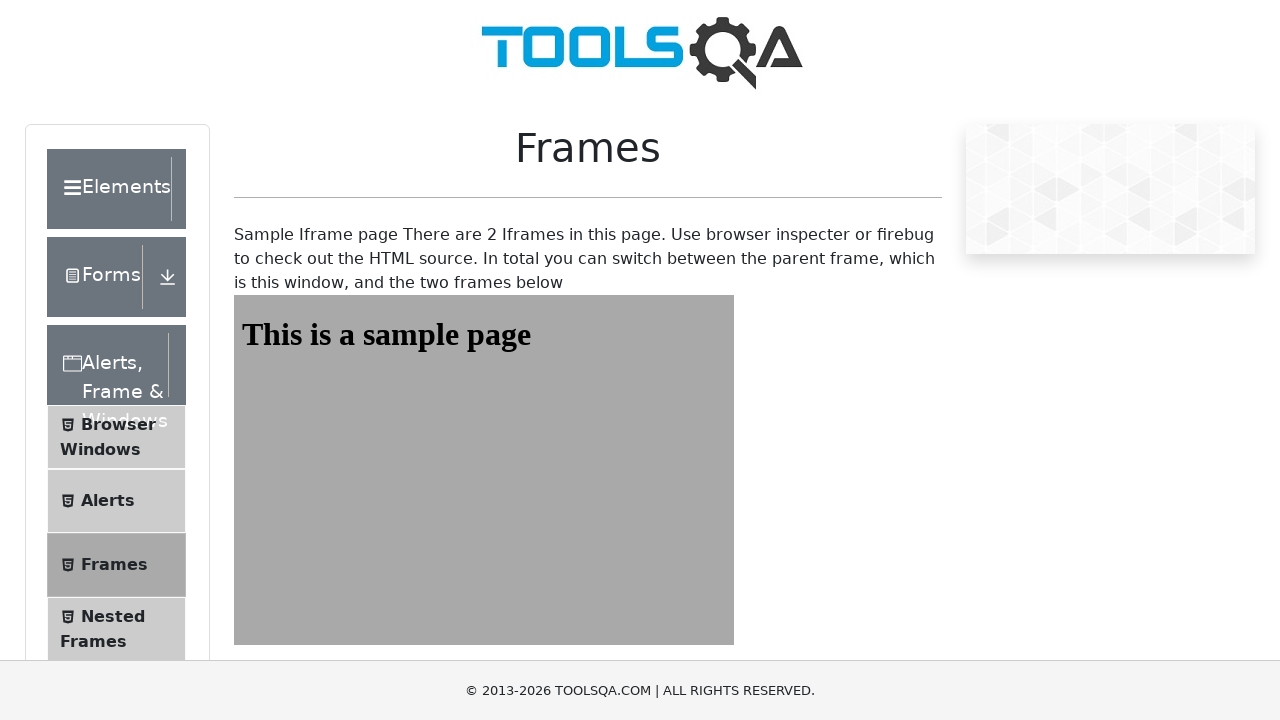

Navigated to frames demo page
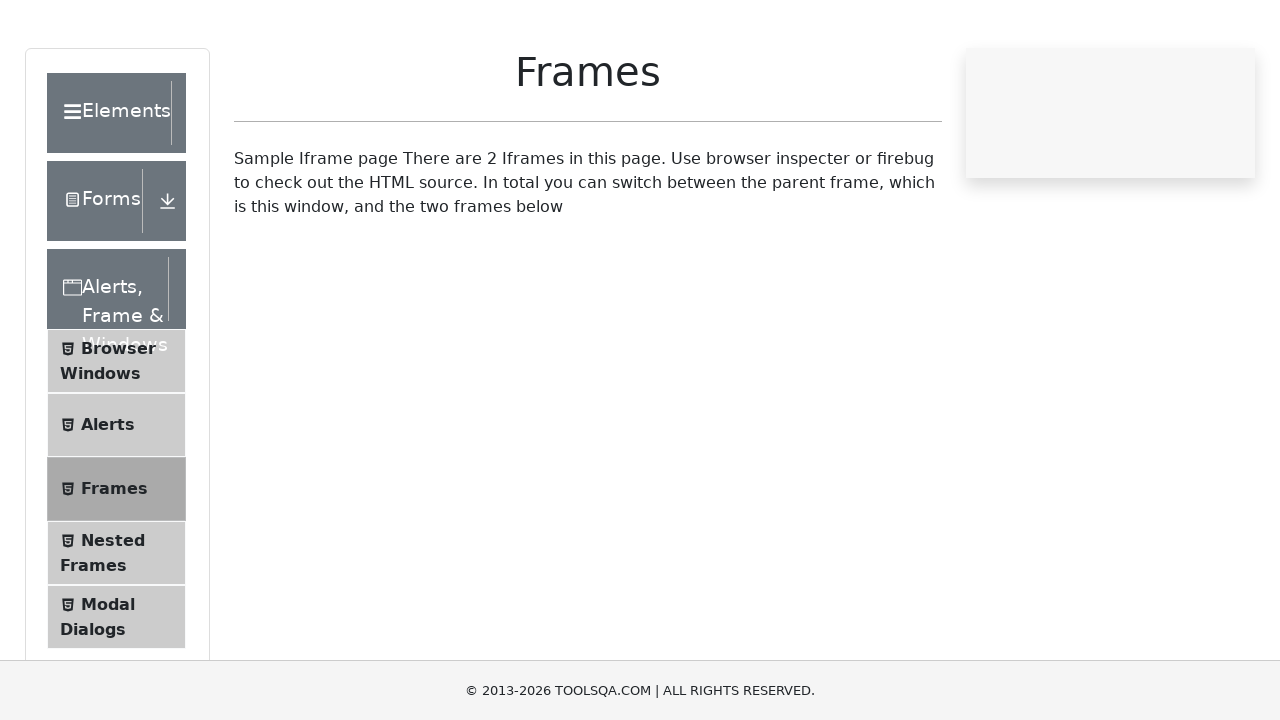

Selected the first iframe on the page
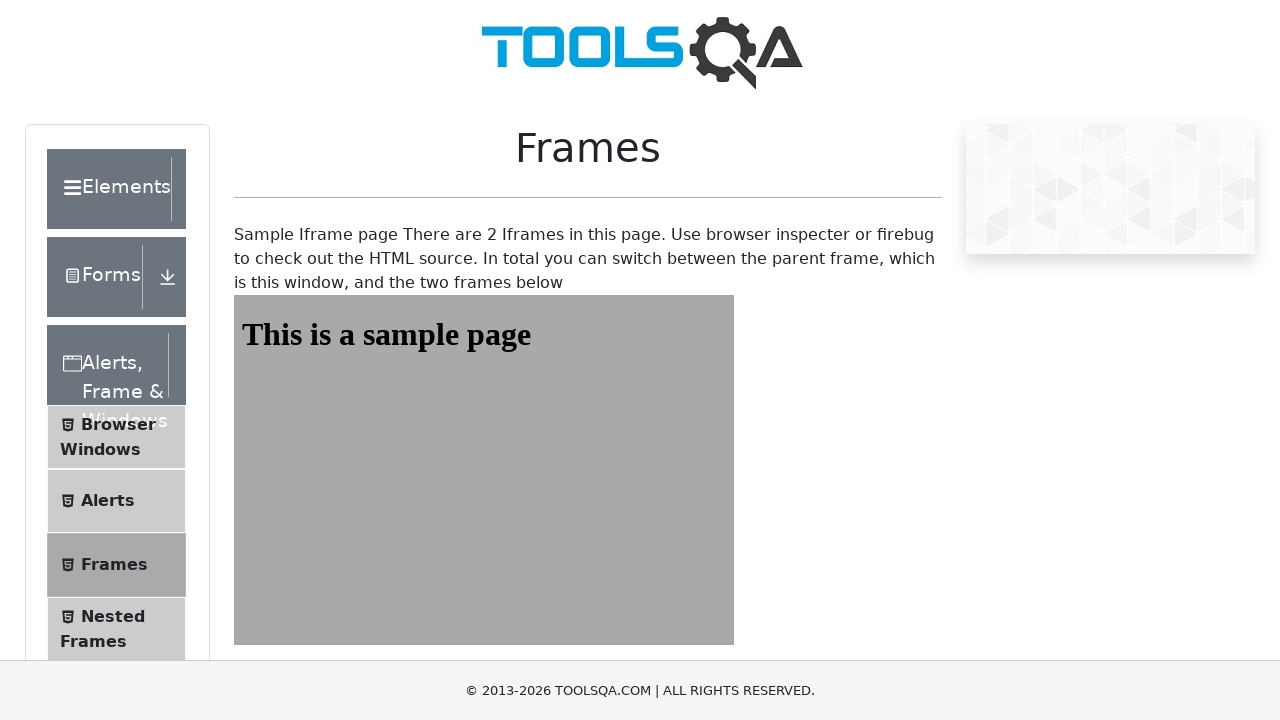

Waited for iframe body content to be available
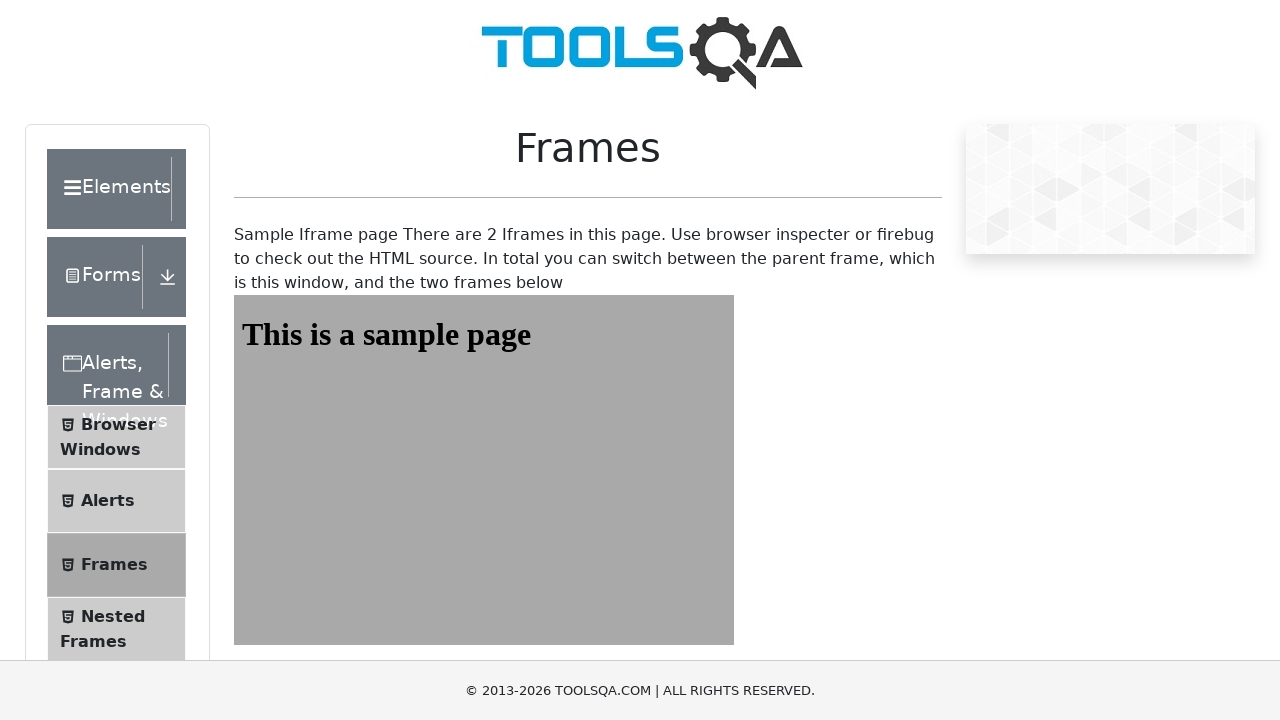

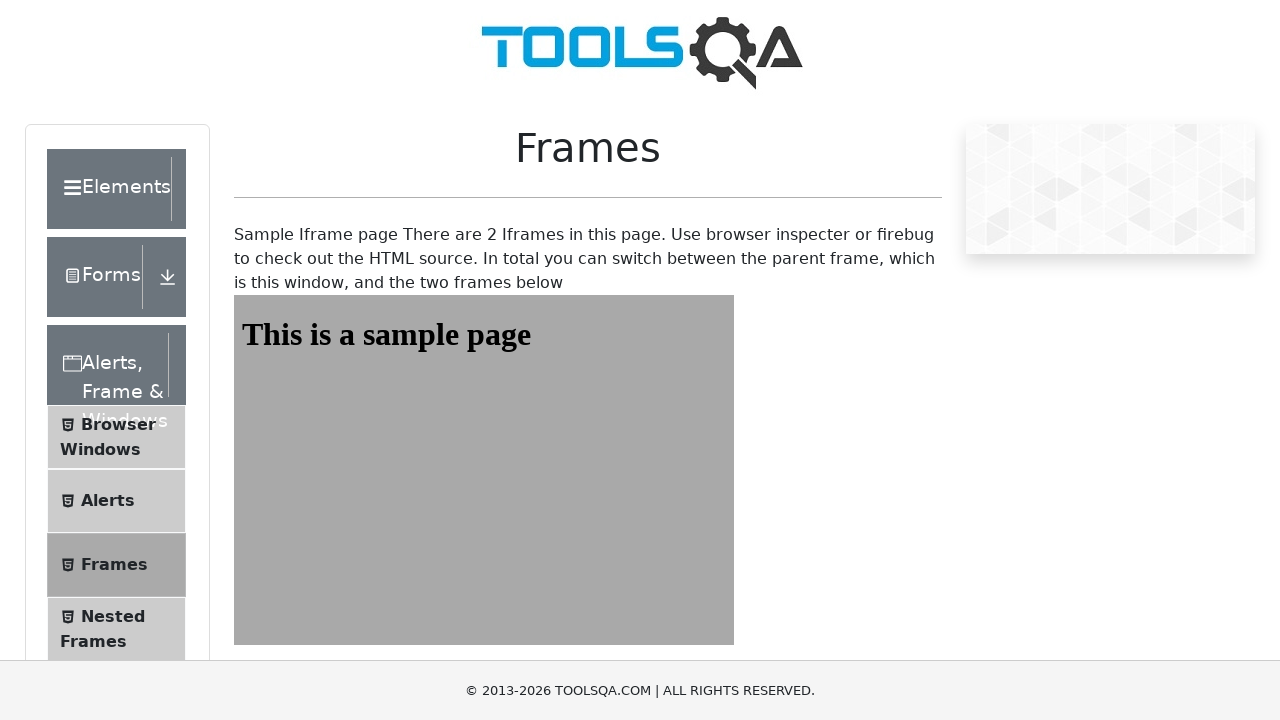